Tests simple JavaScript alert by clicking the Simple Alert button, switching to the alert, reading its text, and accepting it

Starting URL: https://training-support.net/webelements/alerts

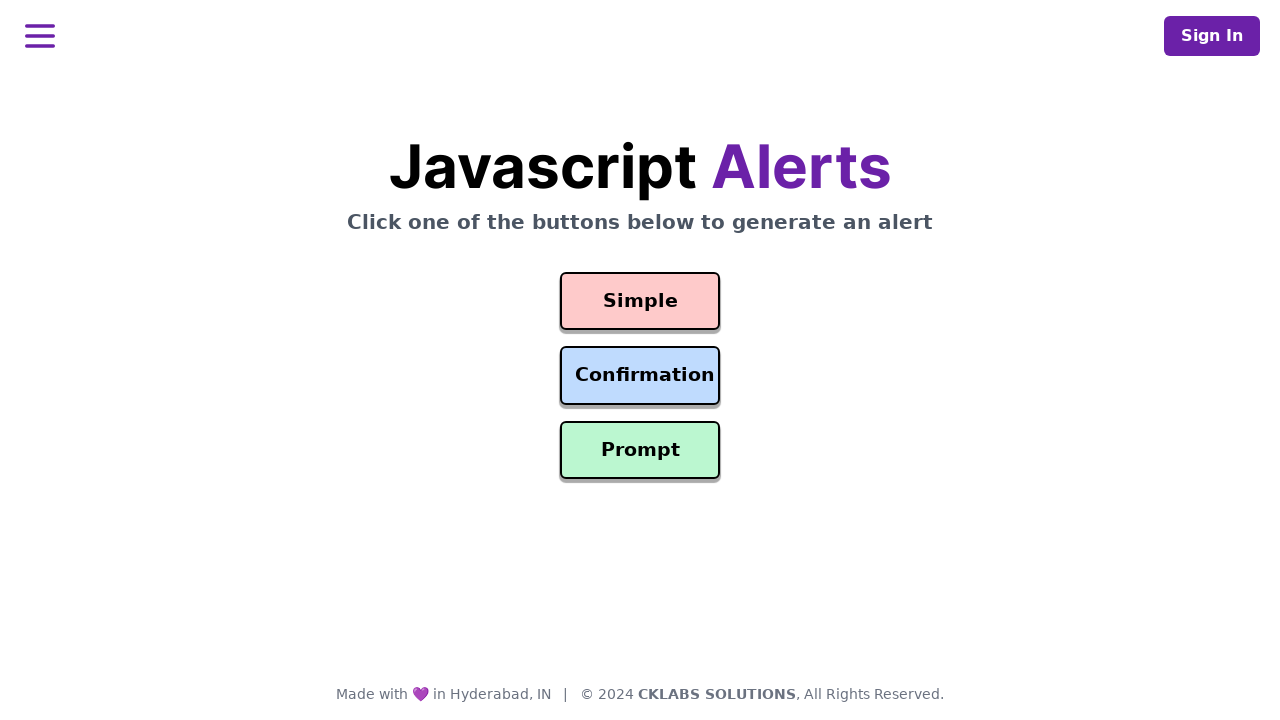

Navigated to alerts training page
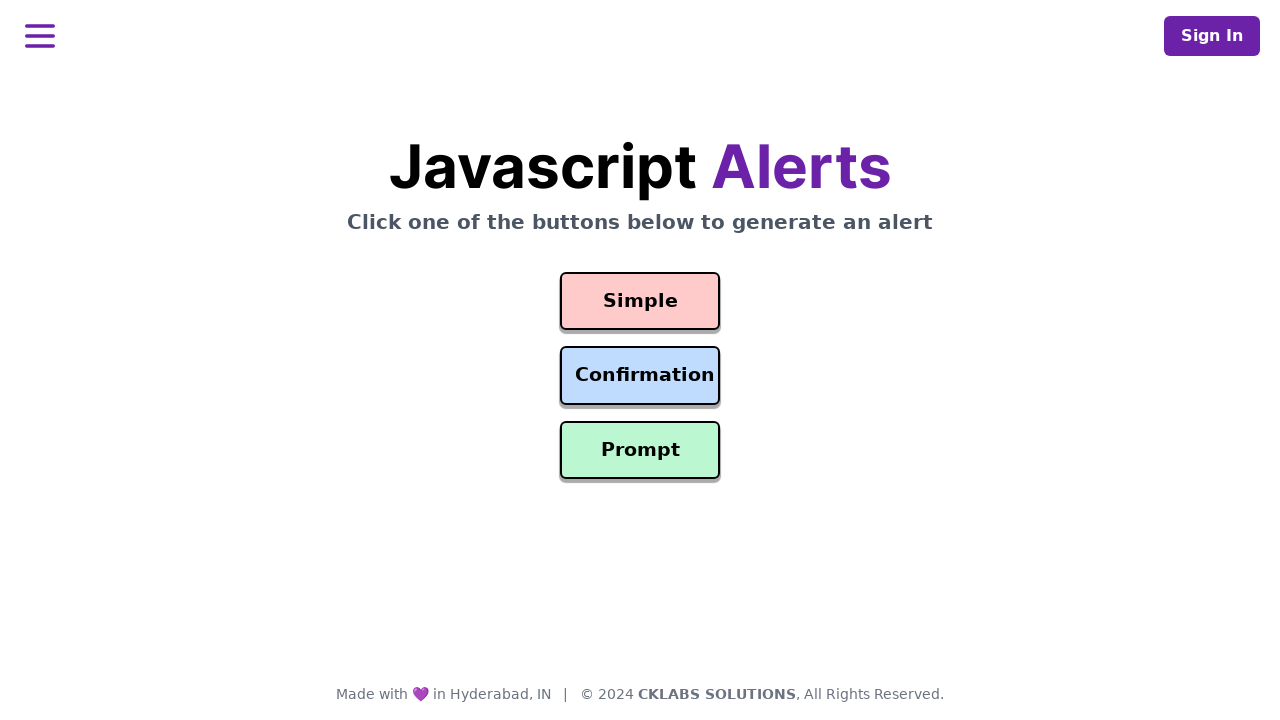

Clicked the Simple Alert button at (640, 301) on #simple
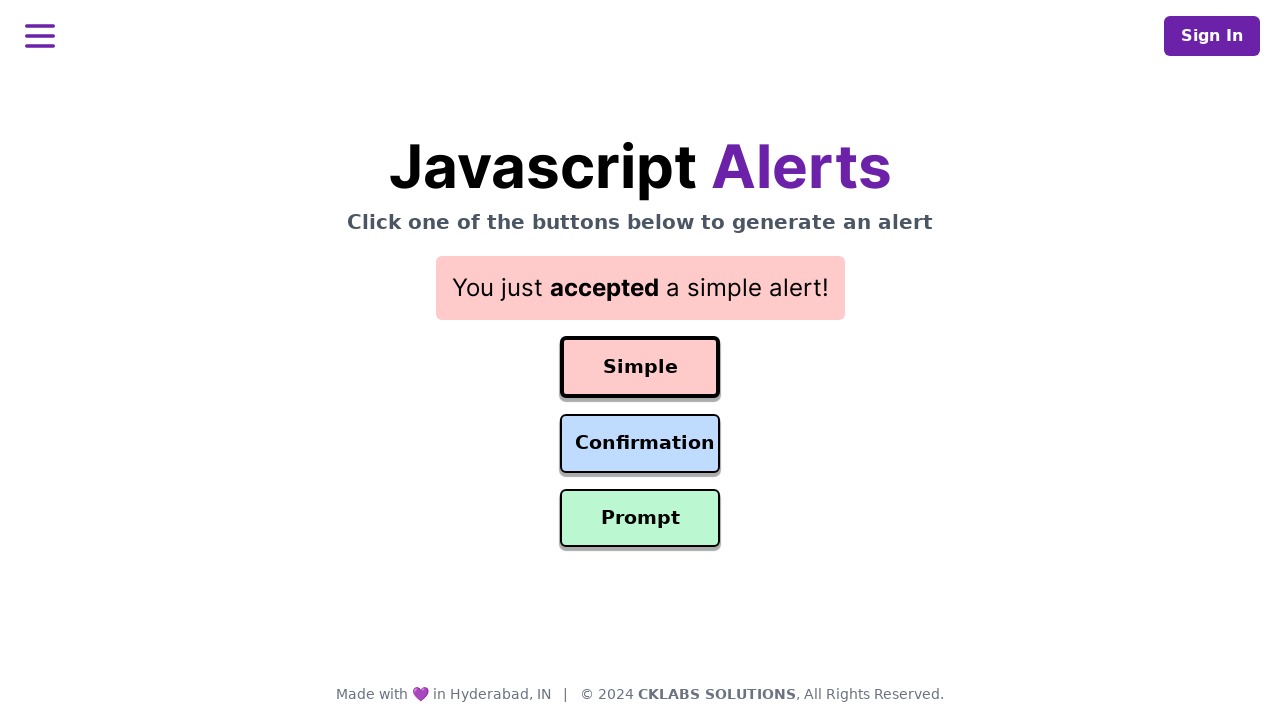

Set up dialog handler to accept alert
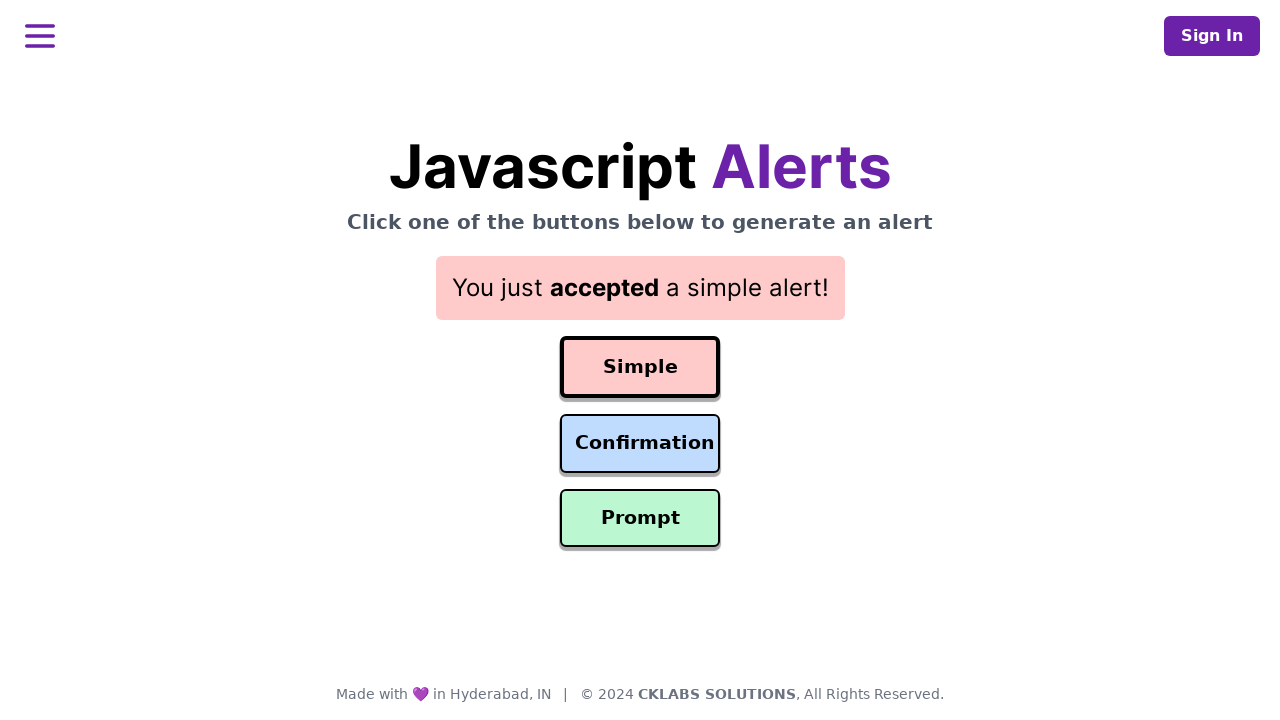

Alert was accepted and result text appeared
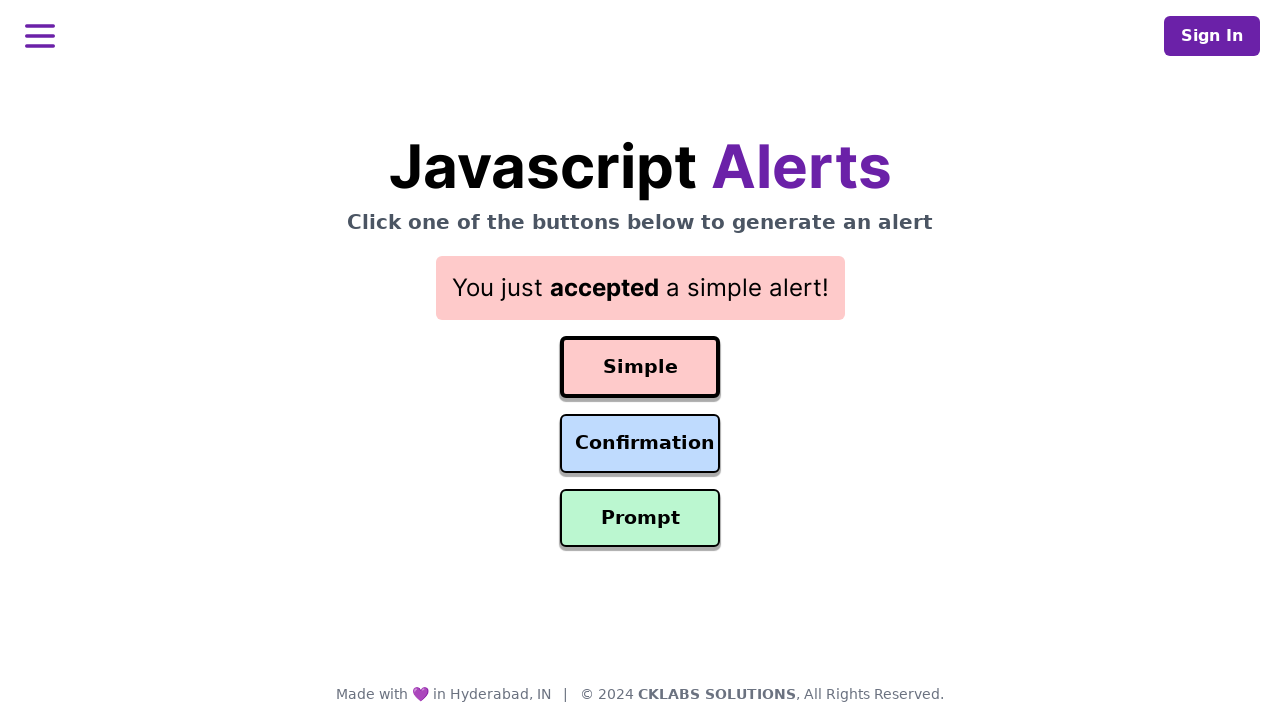

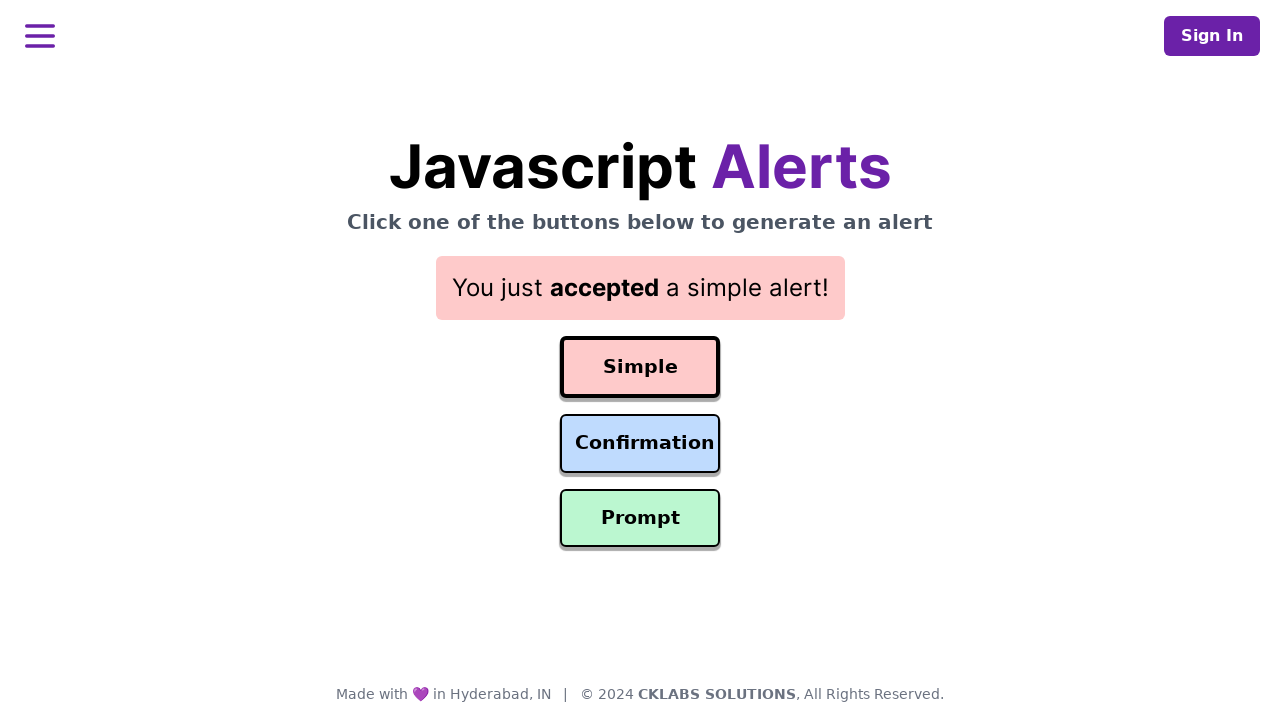